Tests opening multiple browser tabs by finding links in the footer section and opening each one in a new tab using keyboard shortcuts (Ctrl+Enter).

Starting URL: http://www.qaclickacademy.com/practice.php

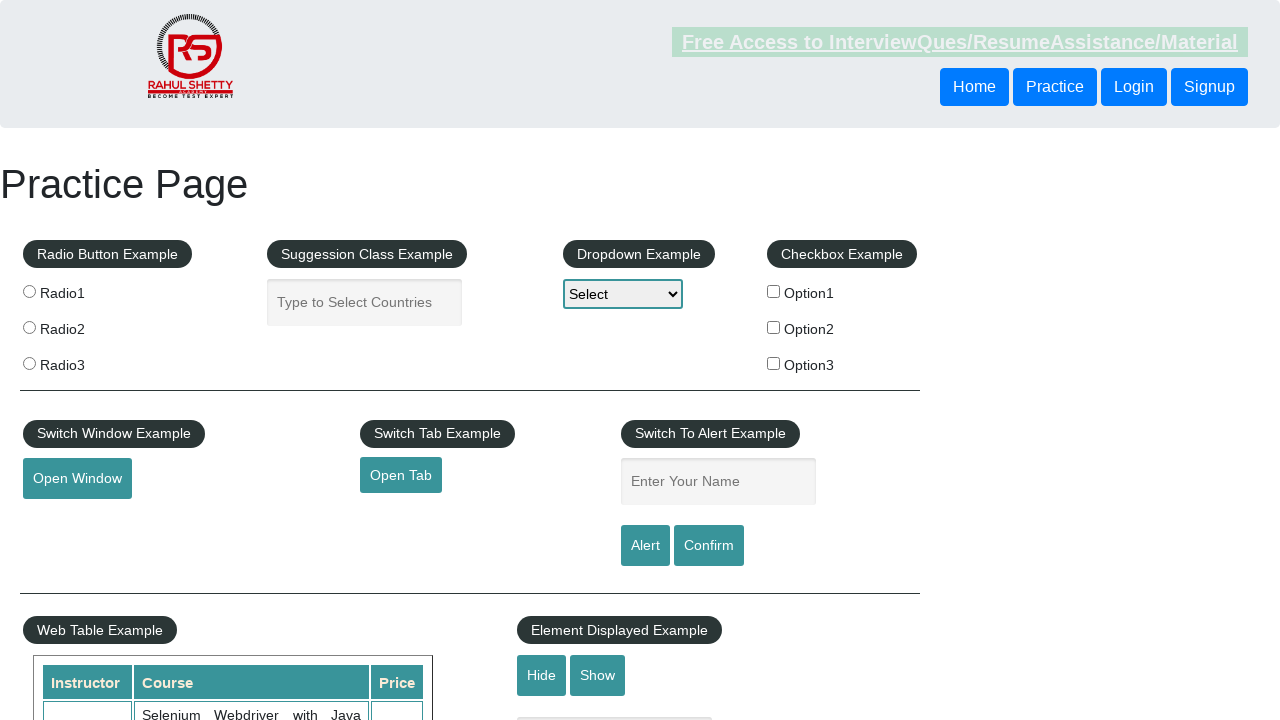

Waited for footer element with id 'gf-BIG' to load
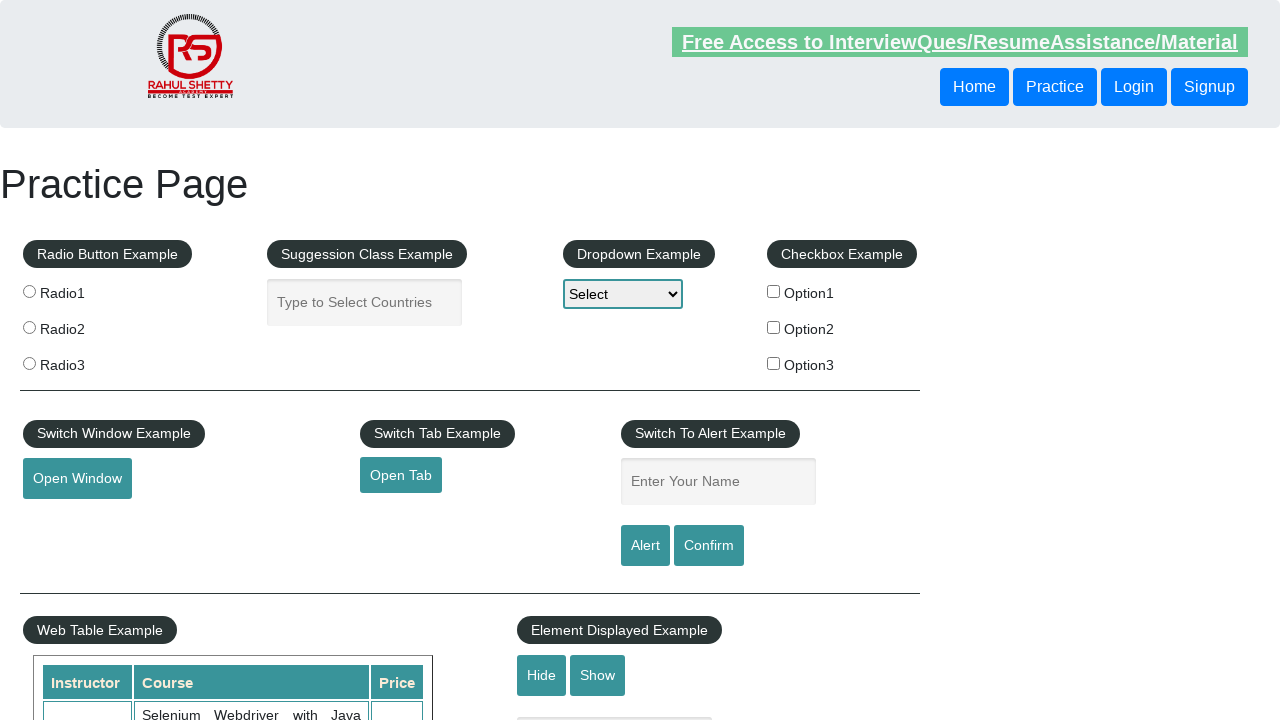

Located footer element with id 'gf-BIG'
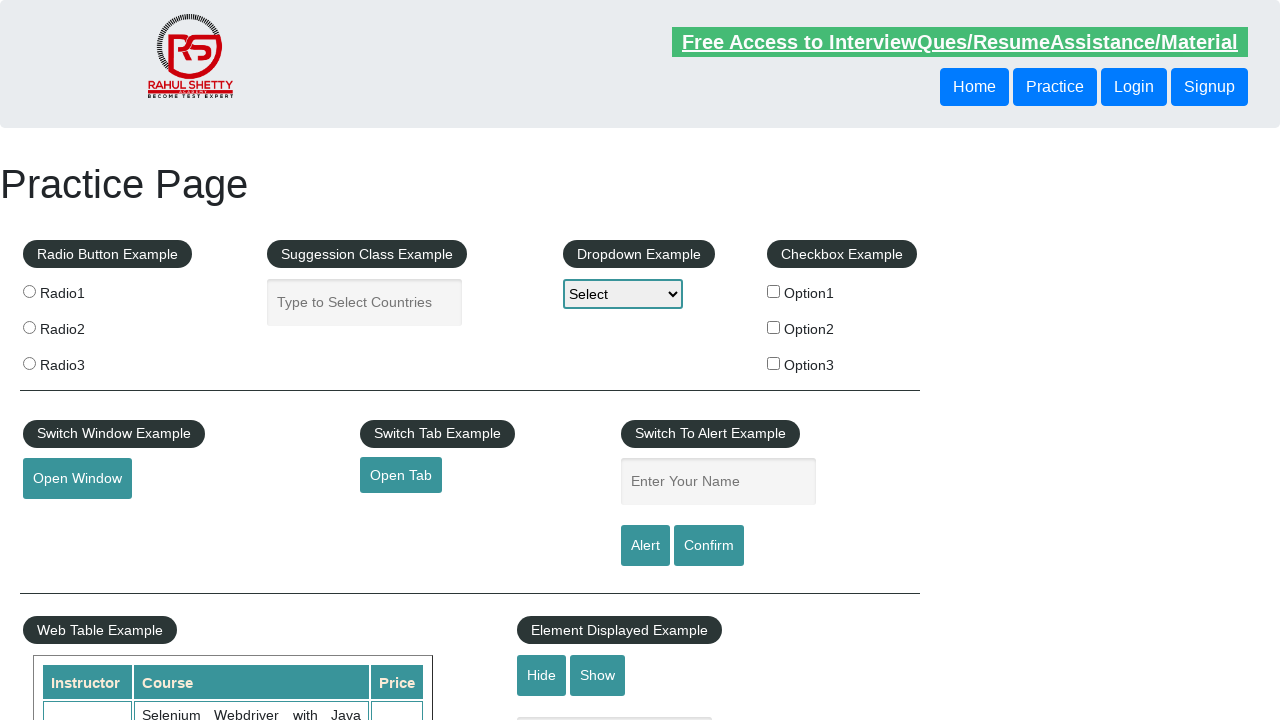

Located first column in footer table
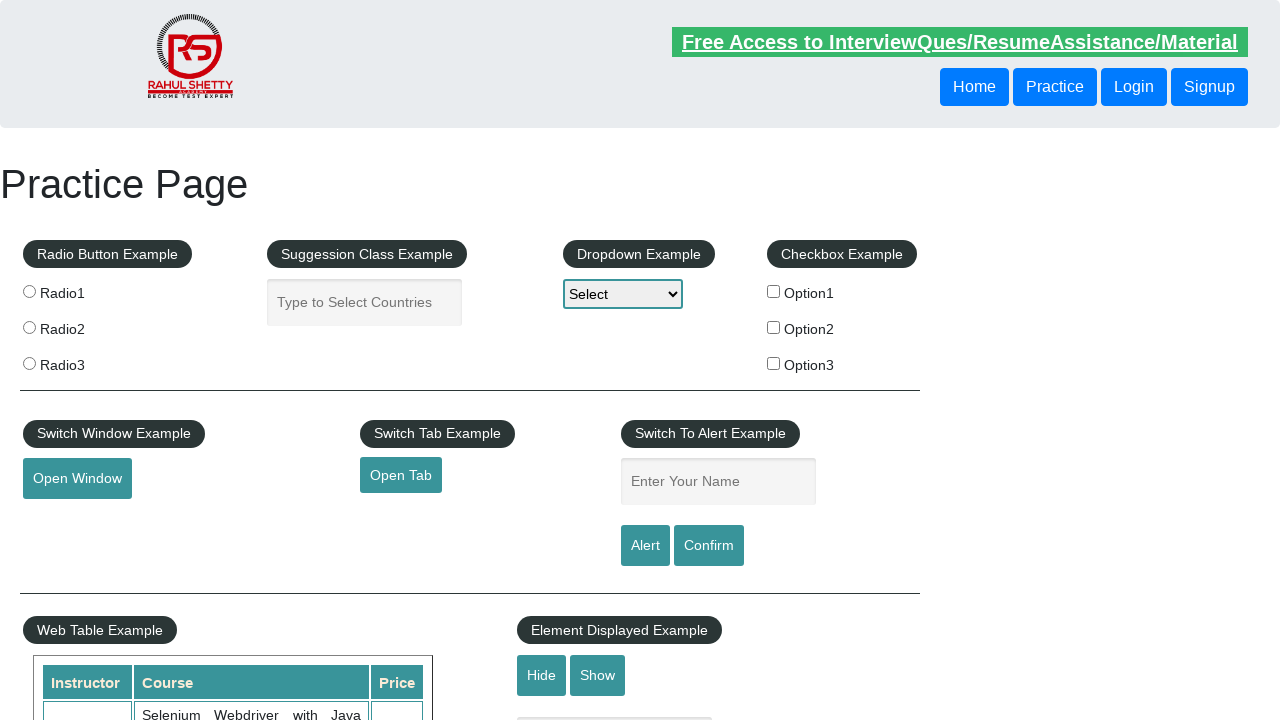

Found 5 links in footer column
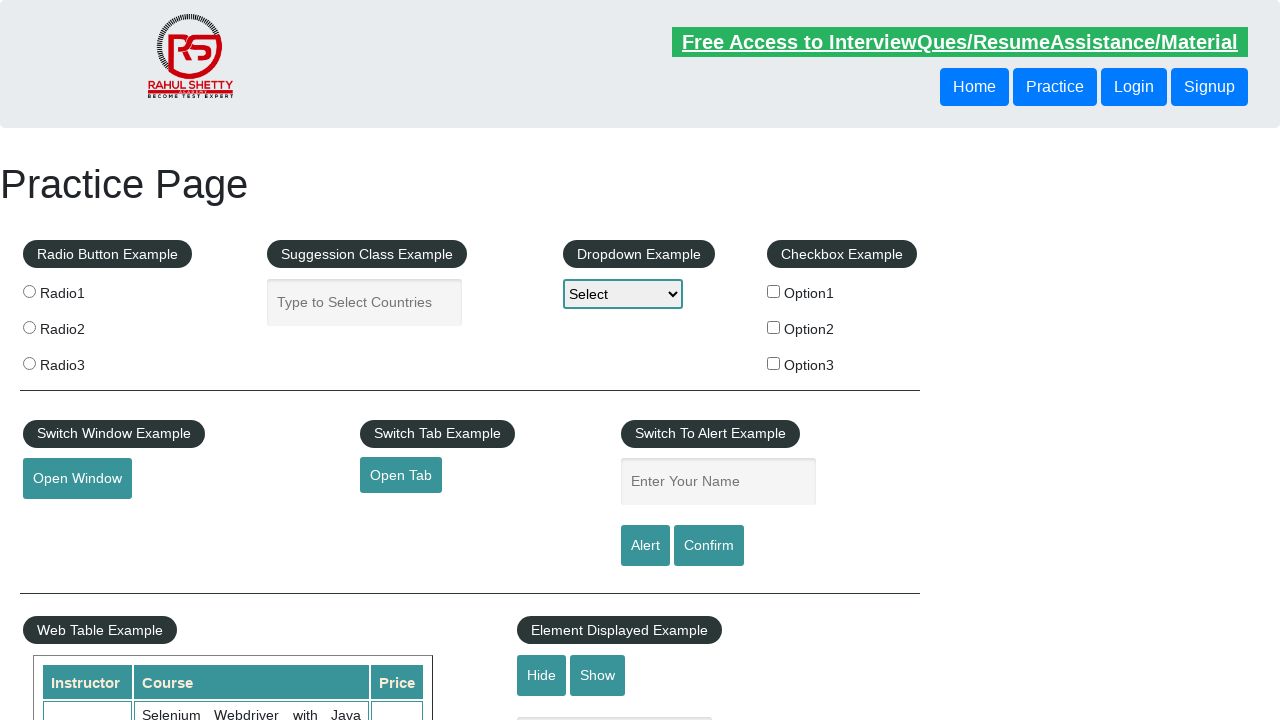

Opened footer link 1 in new tab using Ctrl+Click at (68, 520) on #gf-BIG >> xpath=//table/tbody/tr/td >> nth=0 >> a >> nth=1
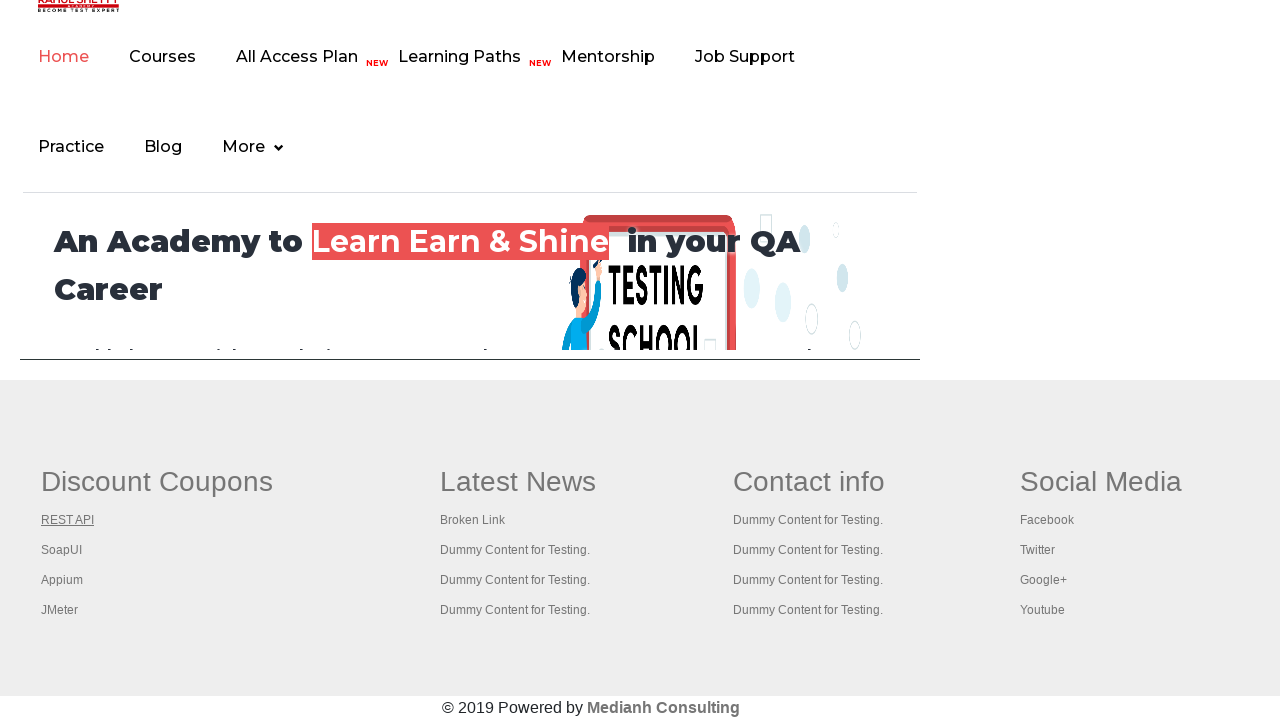

Opened footer link 2 in new tab using Ctrl+Click at (62, 550) on #gf-BIG >> xpath=//table/tbody/tr/td >> nth=0 >> a >> nth=2
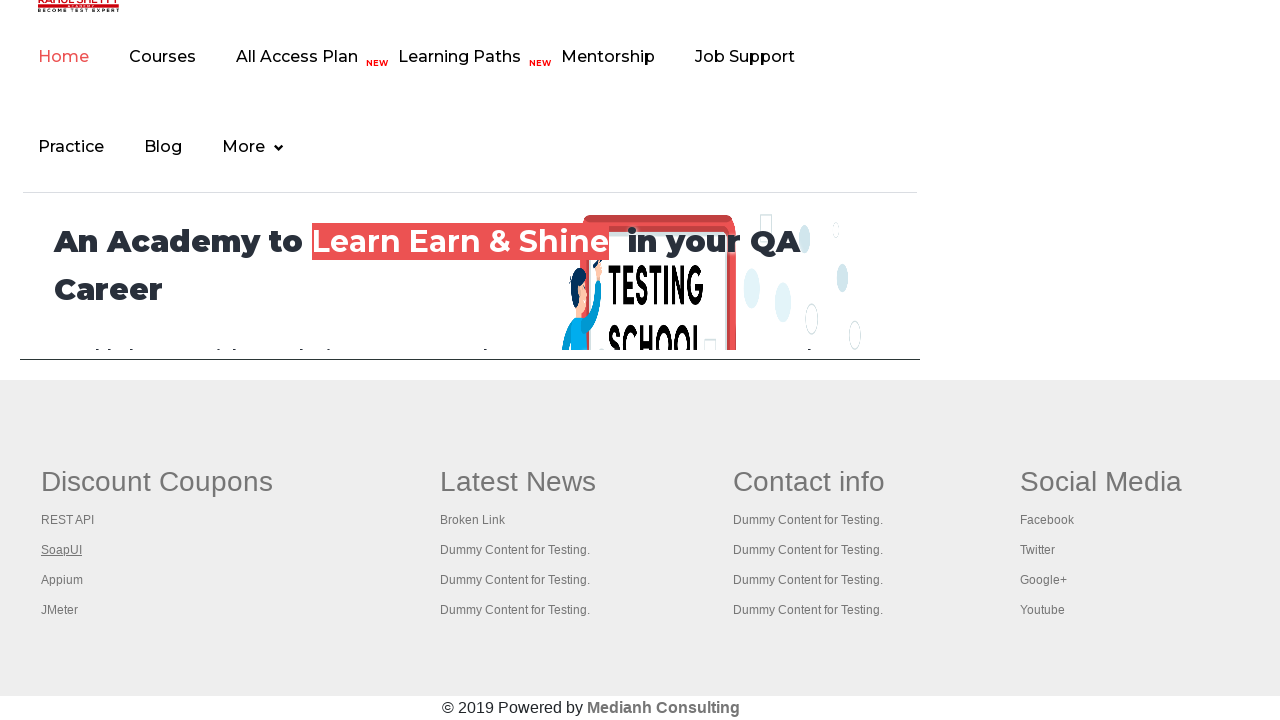

Opened footer link 3 in new tab using Ctrl+Click at (62, 580) on #gf-BIG >> xpath=//table/tbody/tr/td >> nth=0 >> a >> nth=3
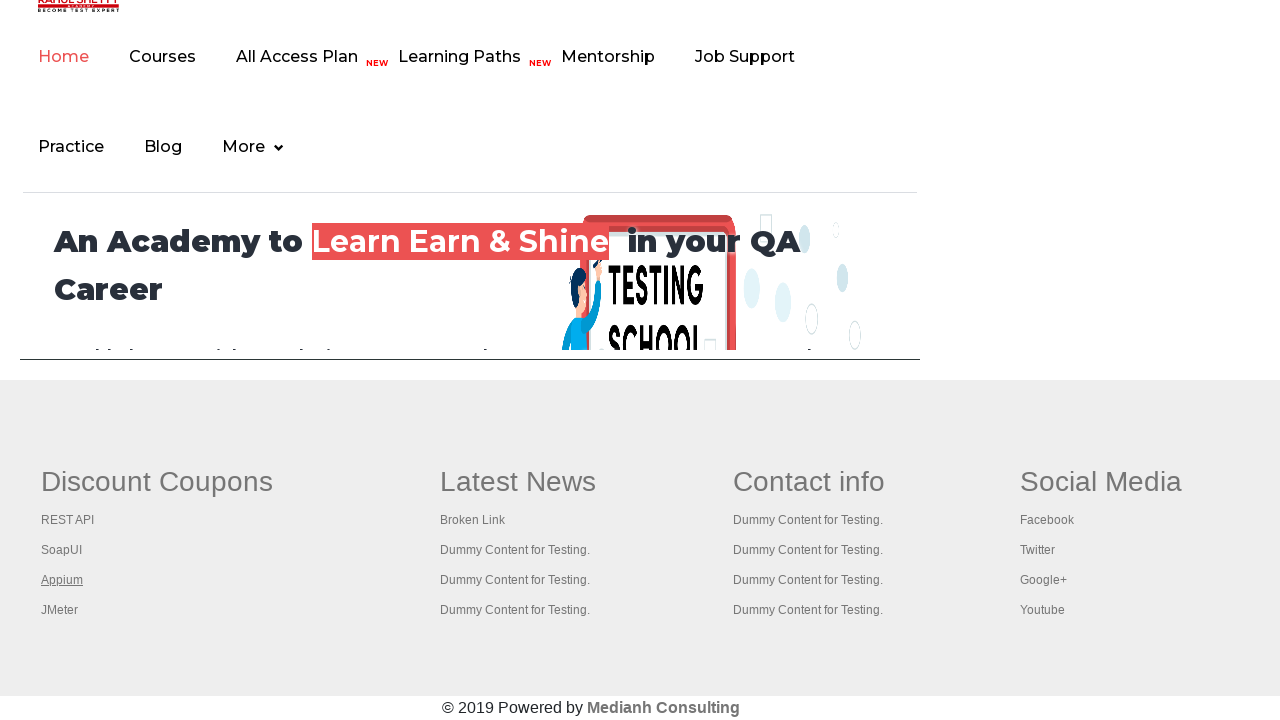

Opened footer link 4 in new tab using Ctrl+Click at (60, 610) on #gf-BIG >> xpath=//table/tbody/tr/td >> nth=0 >> a >> nth=4
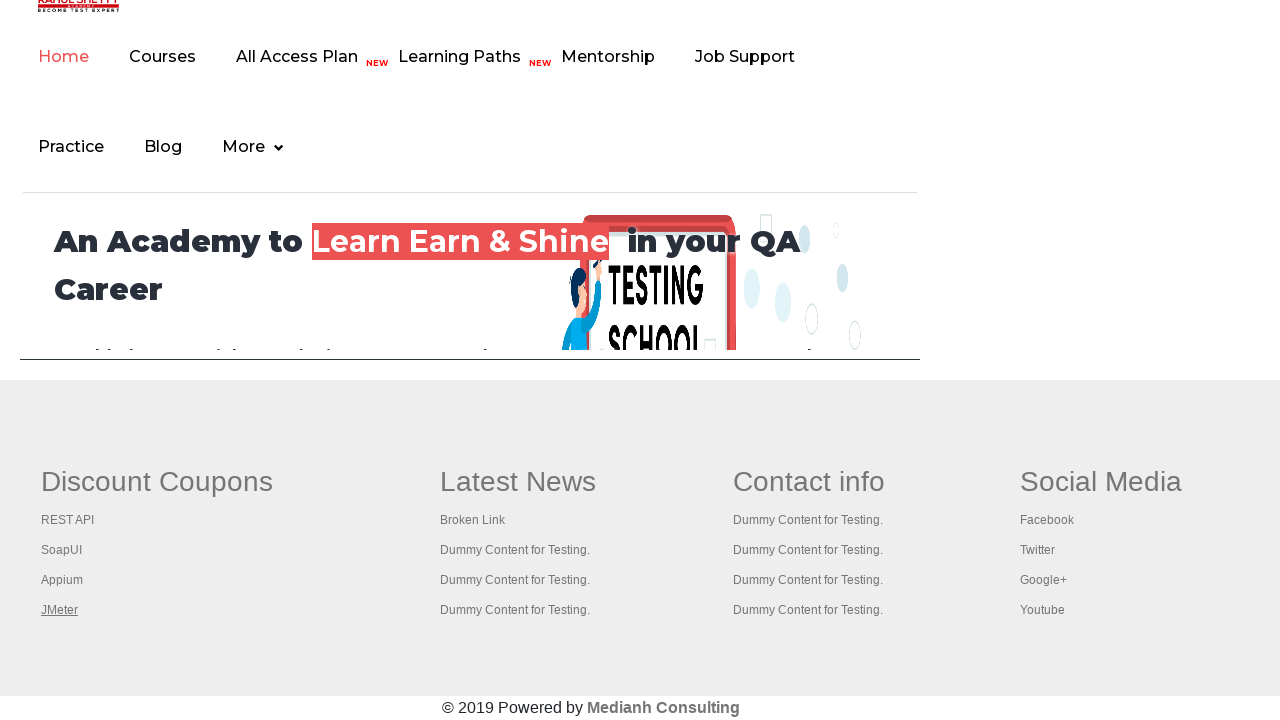

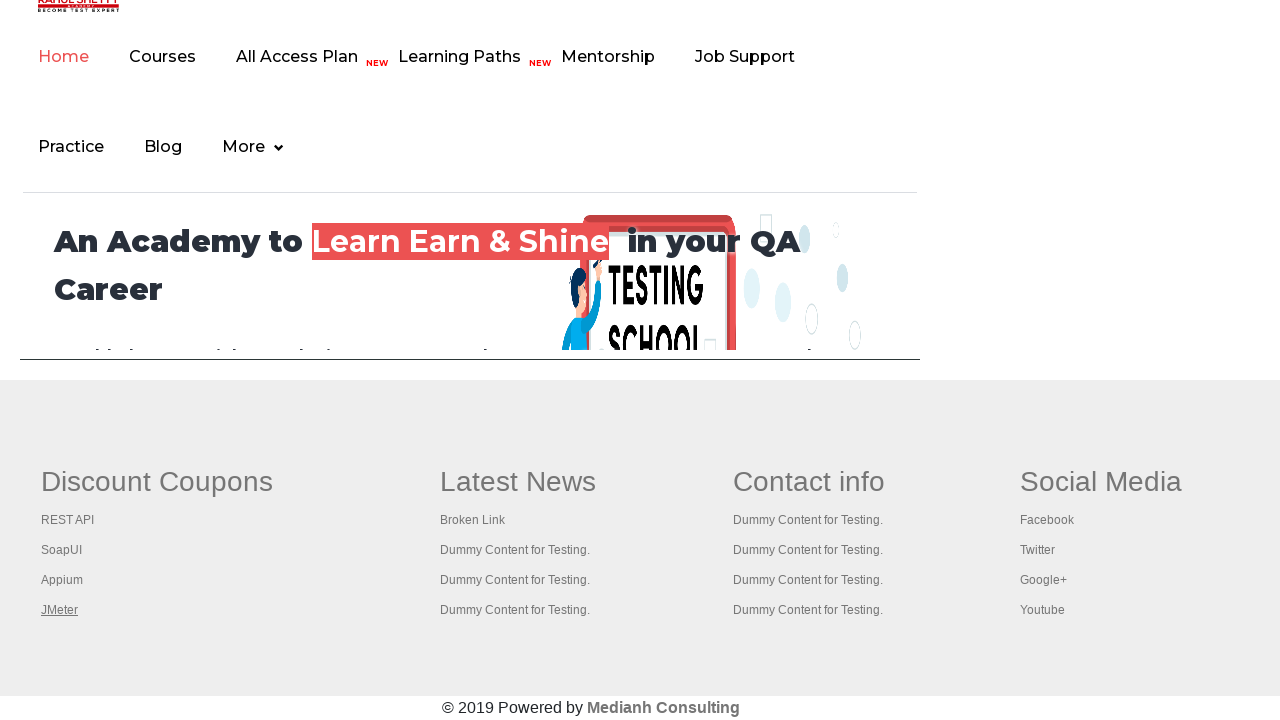